Tests browser window handling by clicking a link that opens a new window, switching between windows, and verifying the titles and URLs of each window.

Starting URL: https://the-internet.herokuapp.com/windows

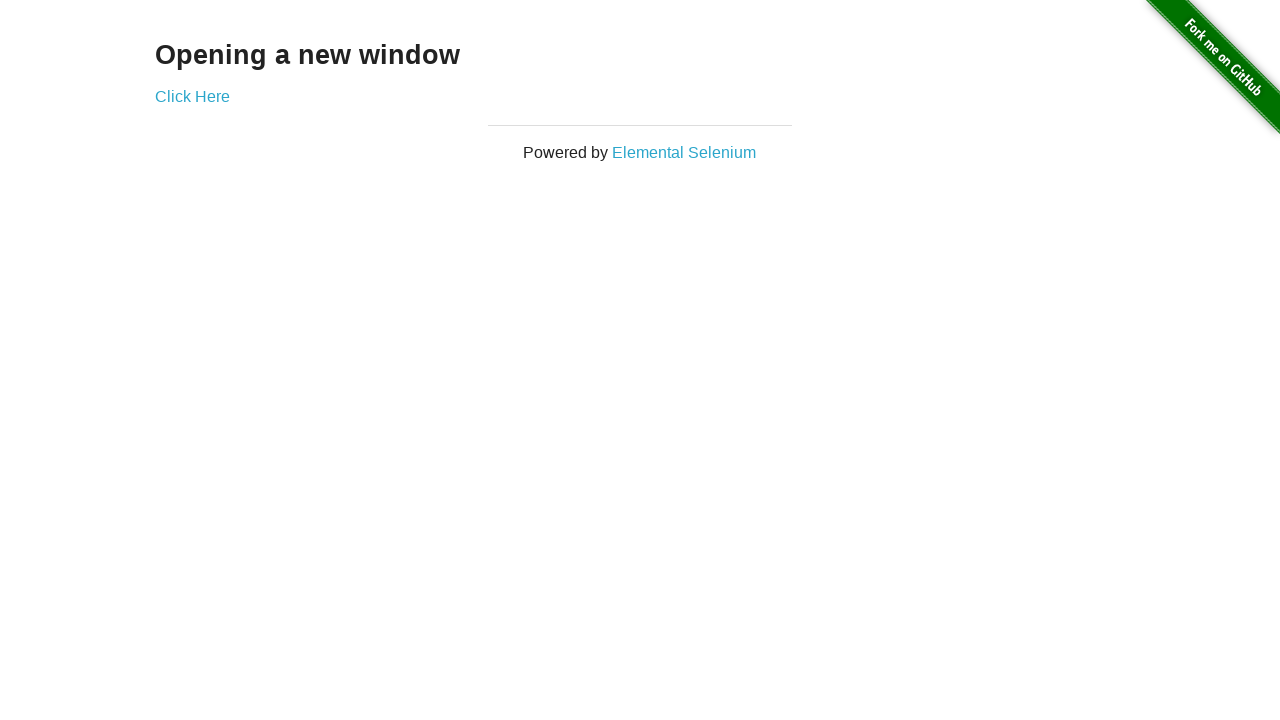

Verified initial page title is 'The Internet'
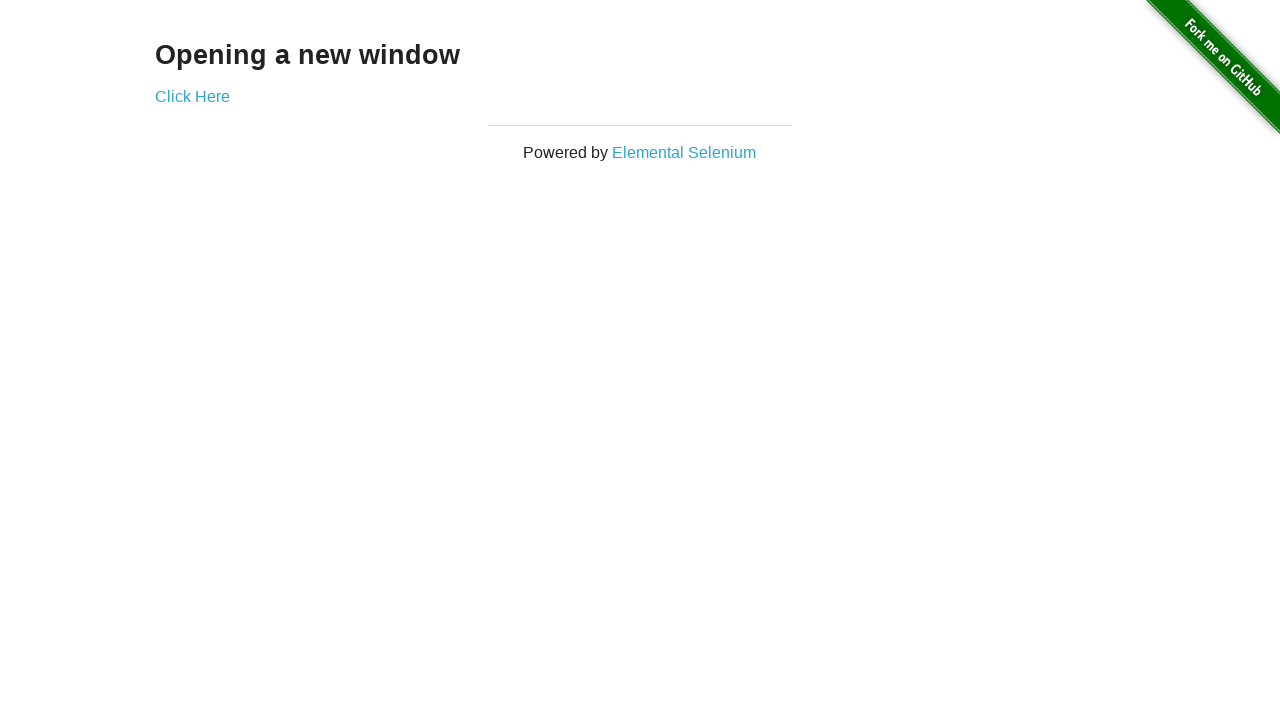

Clicked 'Click Here' link to open new window at (192, 96) on xpath=//a[.='Click Here']
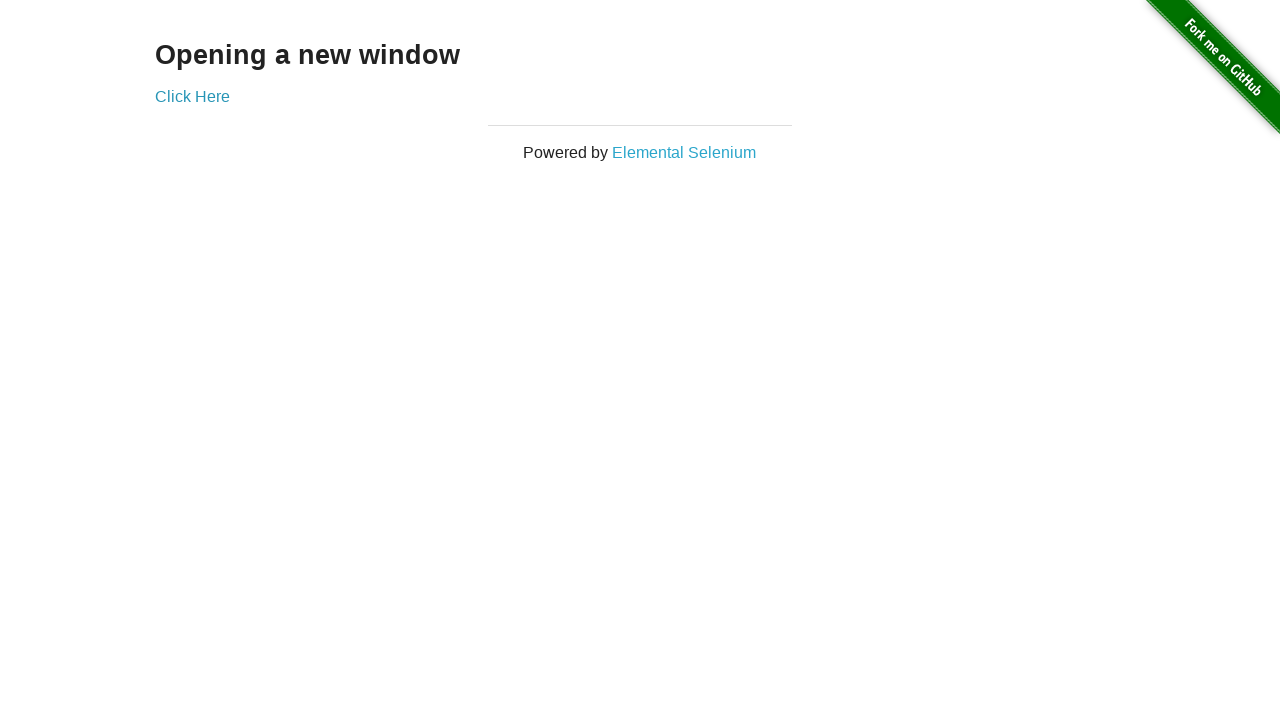

Captured new window/page object
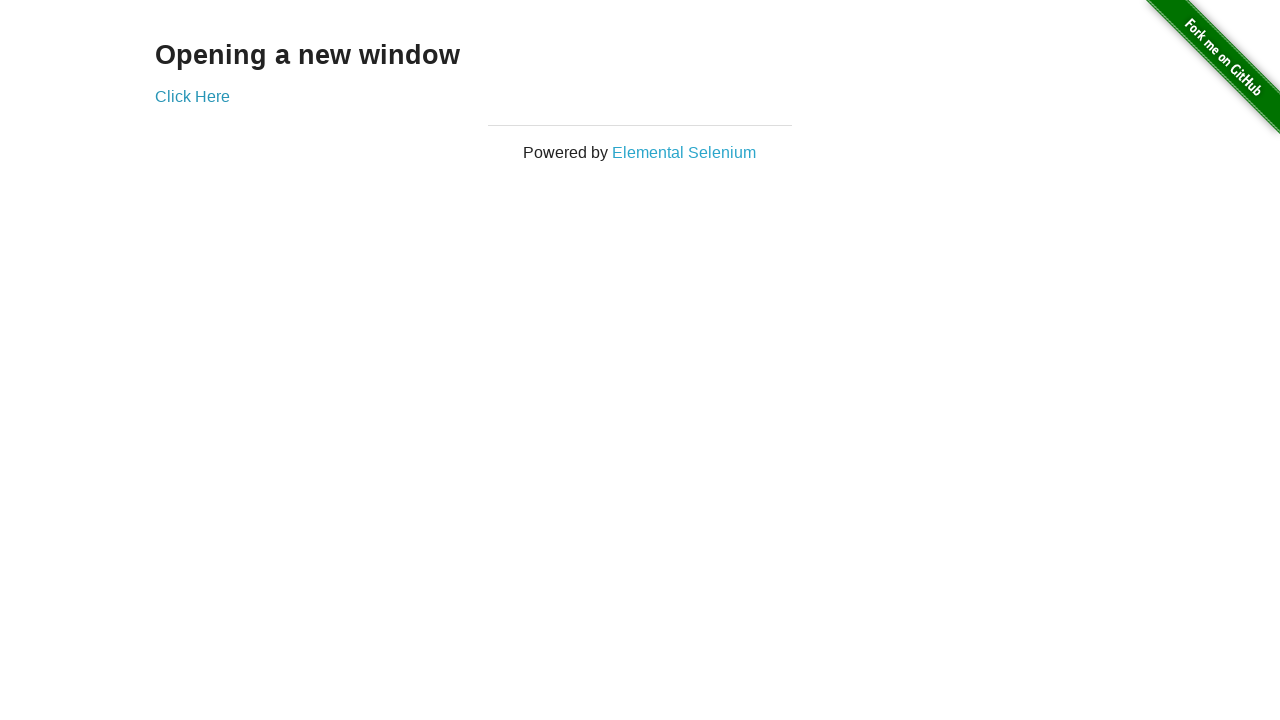

New window finished loading
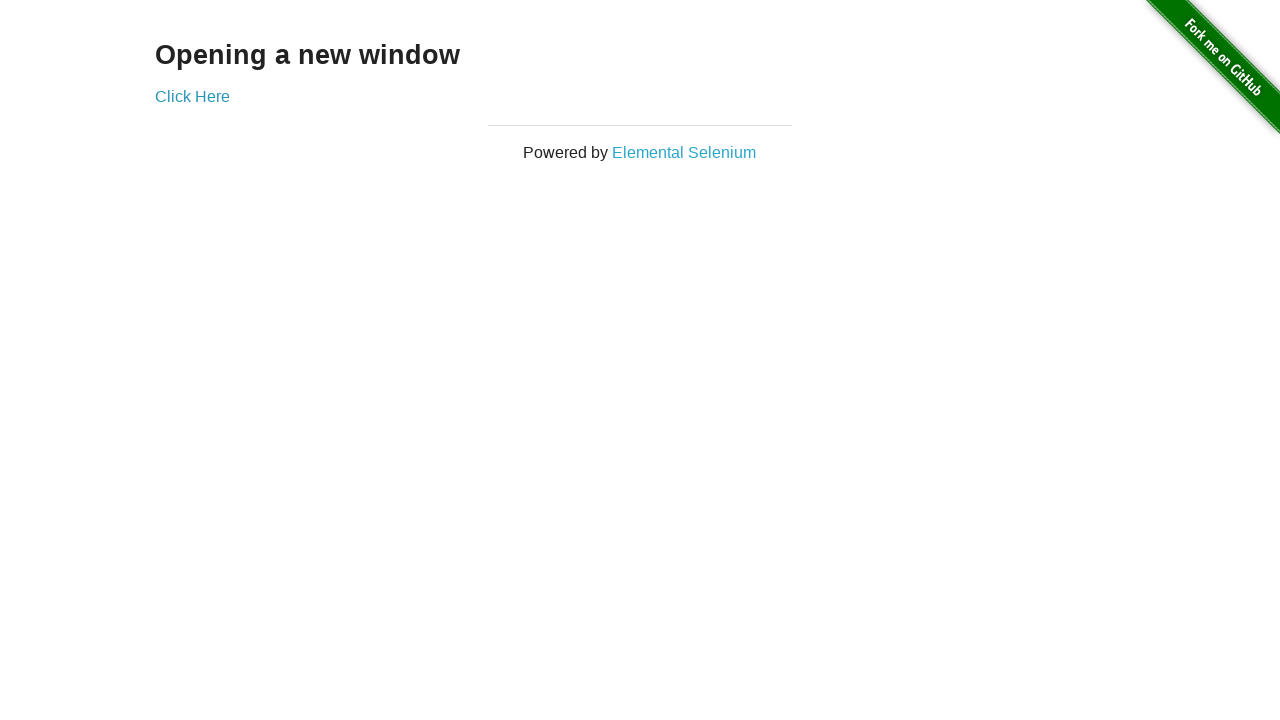

Verified new window title is 'New Window'
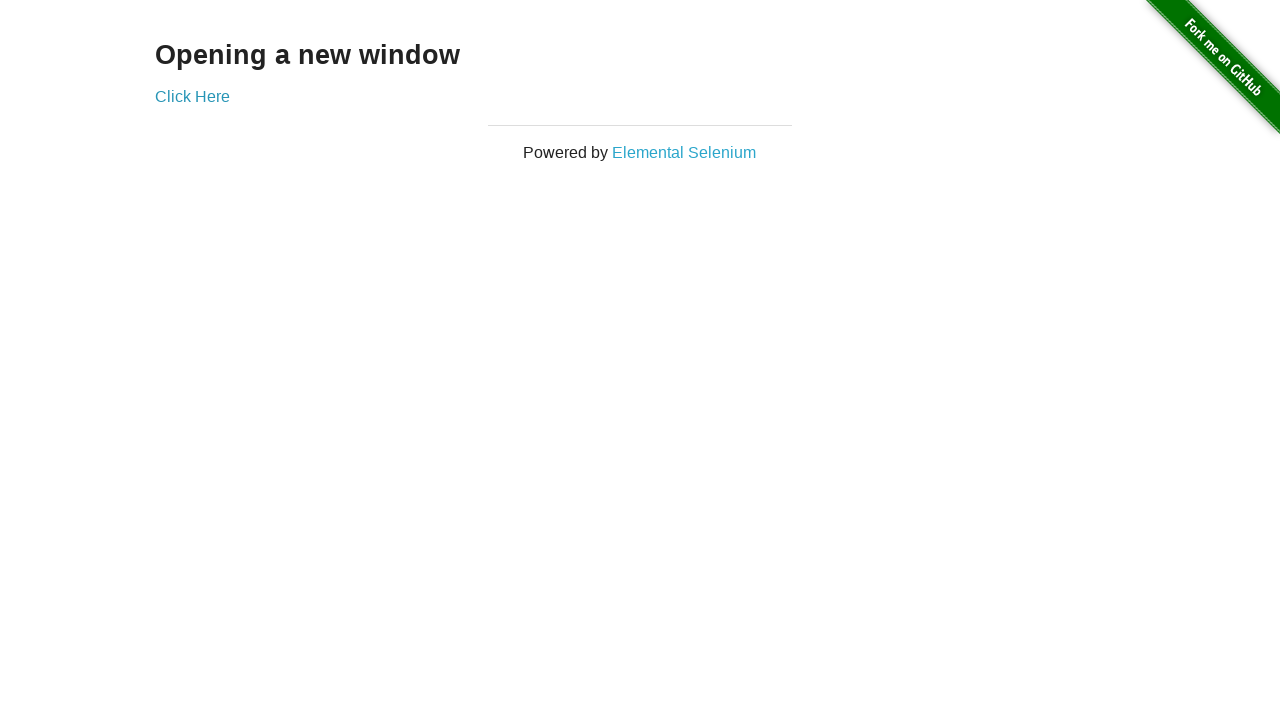

Verified original window URL contains 'windows'
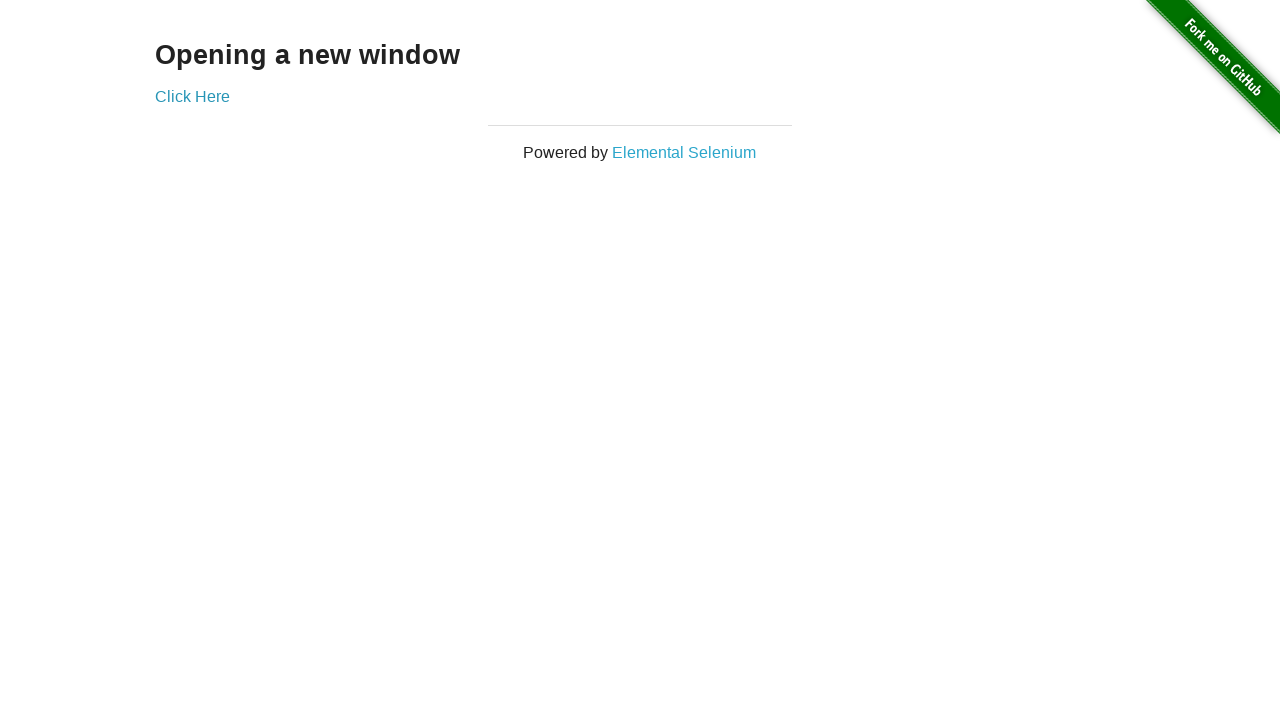

Verified original window URL does not contain 'new'
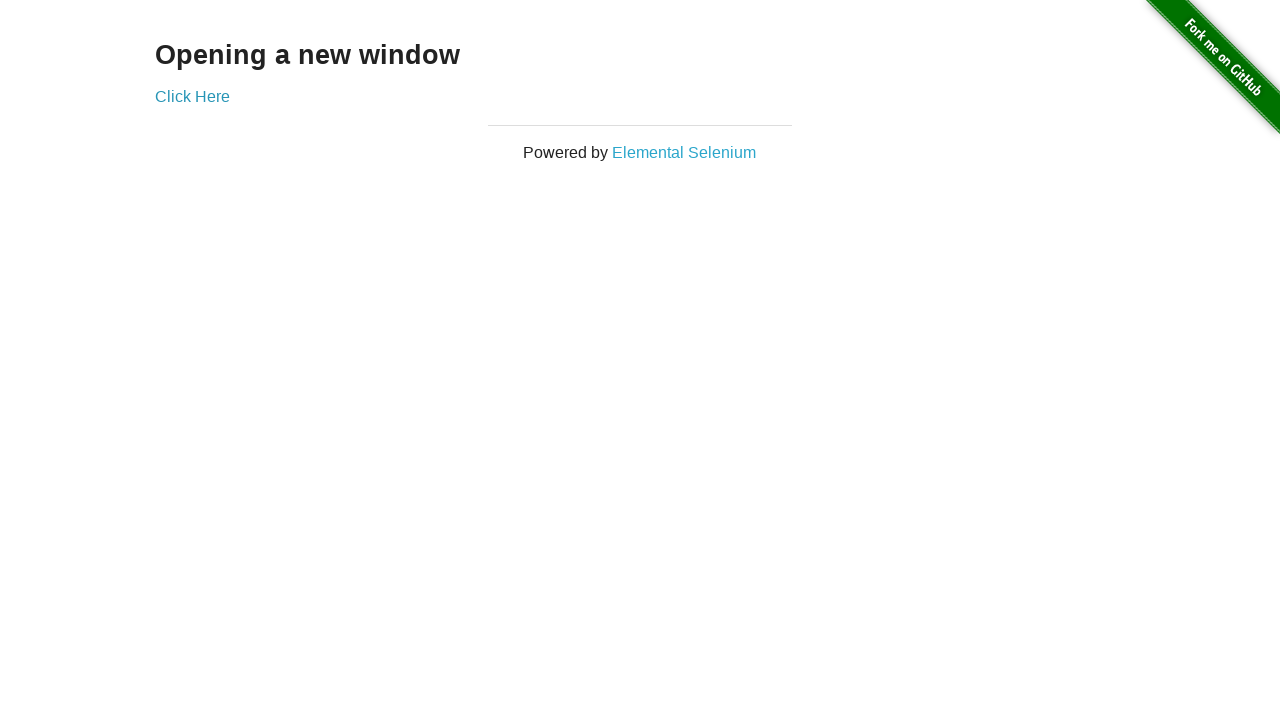

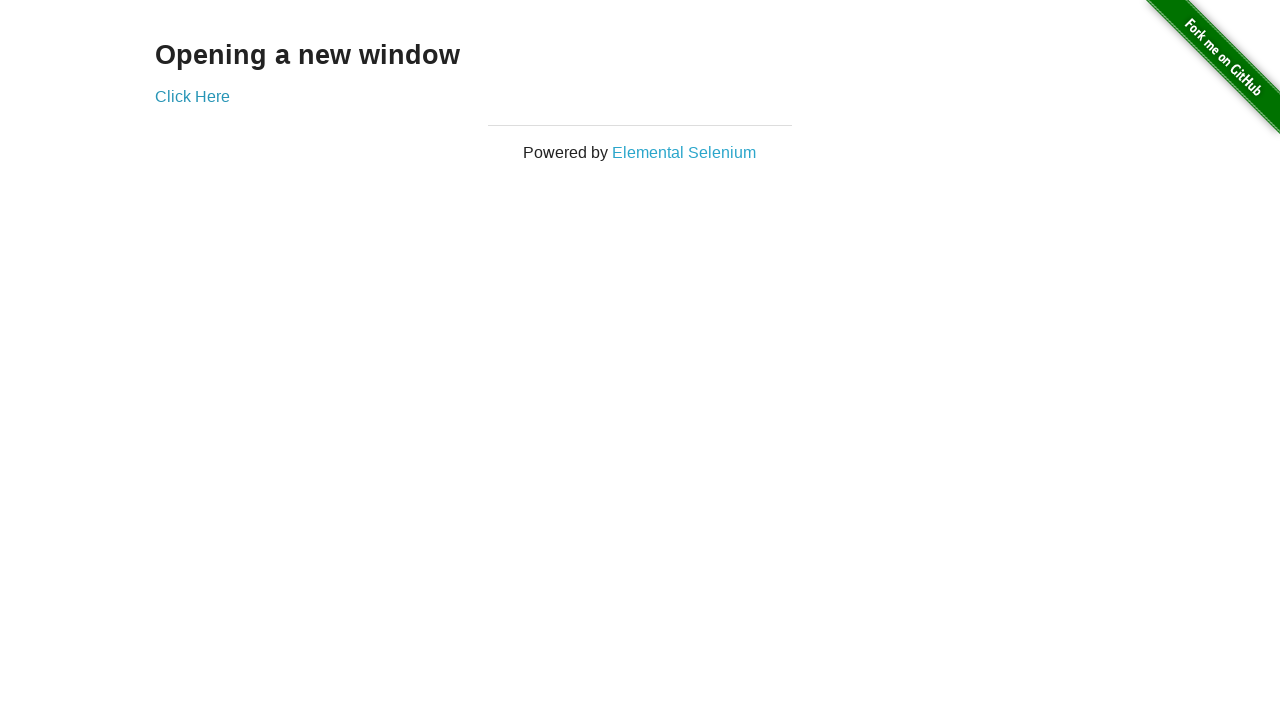